Tests a web form by filling various input fields including text, password, textarea, dropdown, datalist, checkbox, radio button, color picker, date picker, and range slider, then submits the form.

Starting URL: https://www.selenium.dev/selenium/web/web-form.html

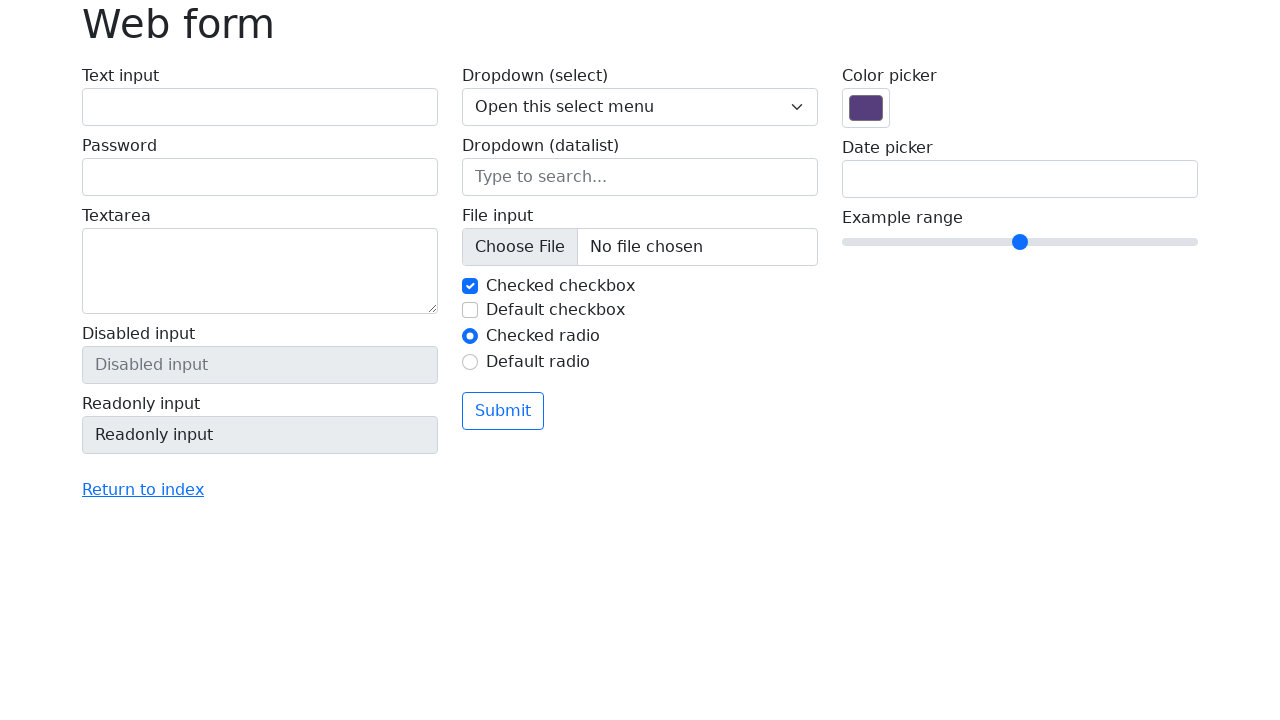

Filled text input field with 'Abhishek' on #my-text-id
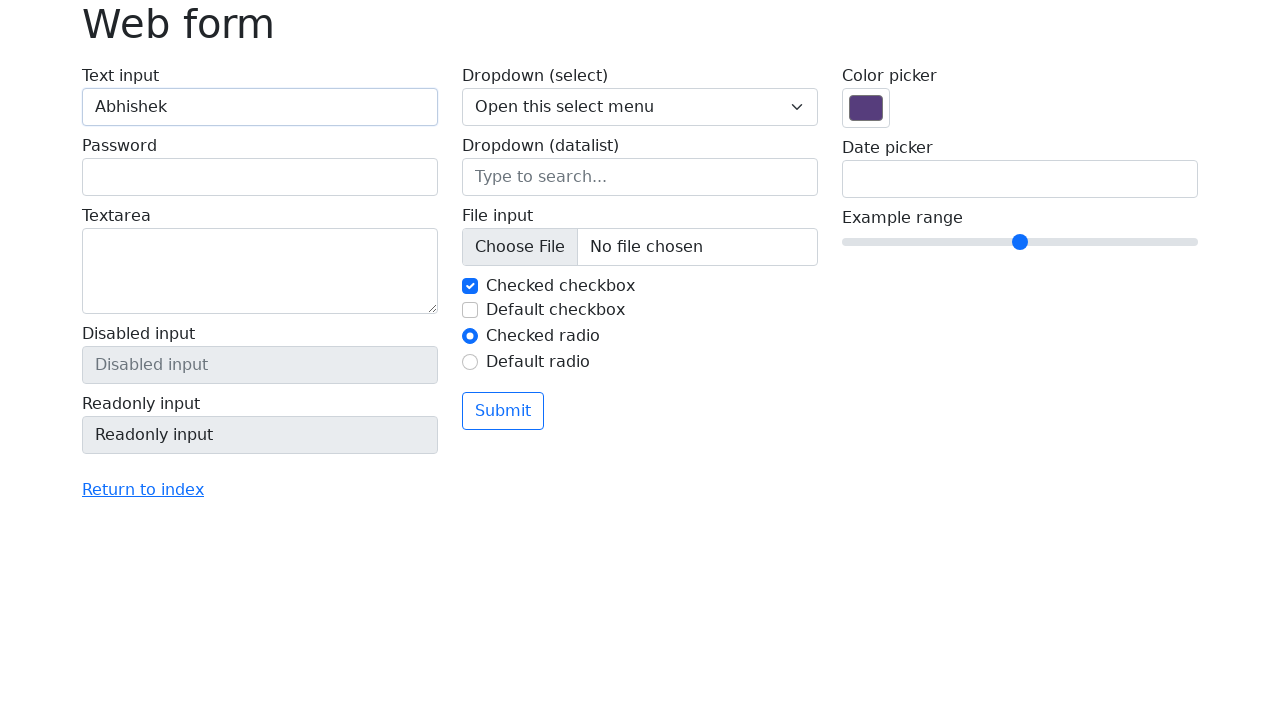

Filled password field with '123456' on input[name='my-password']
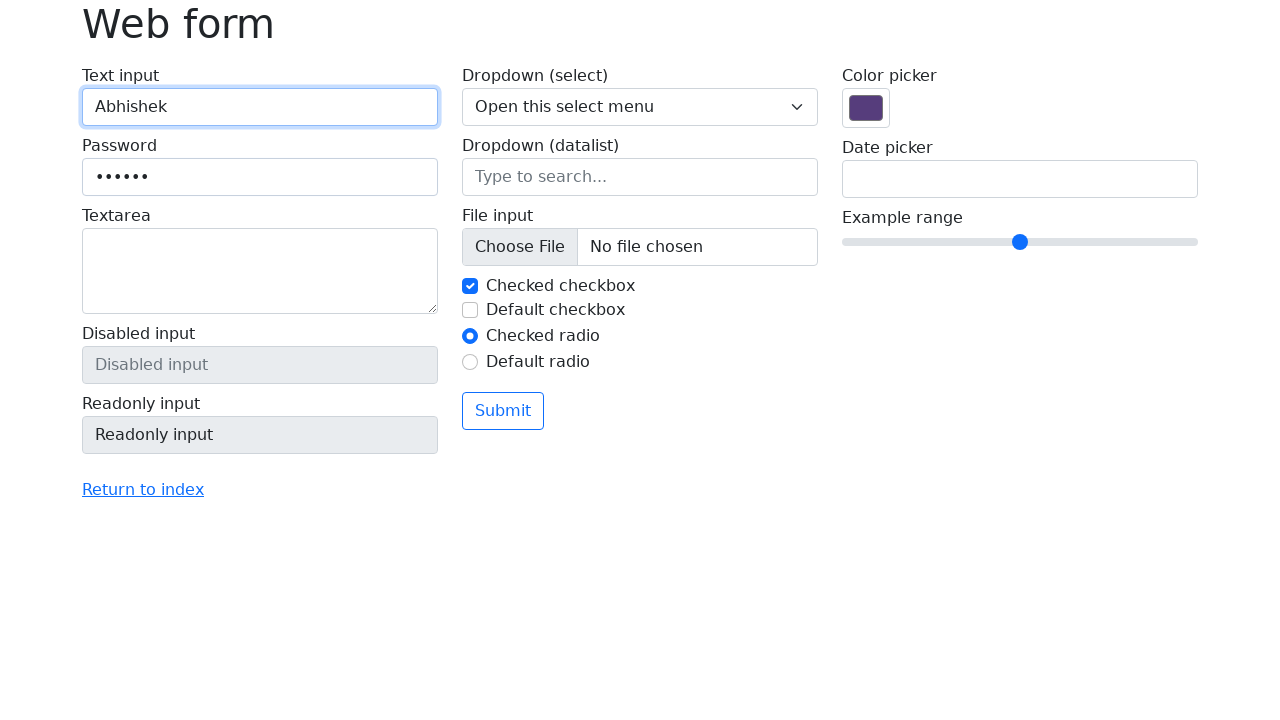

Filled textarea with 'this is text area' on textarea[name='my-textarea']
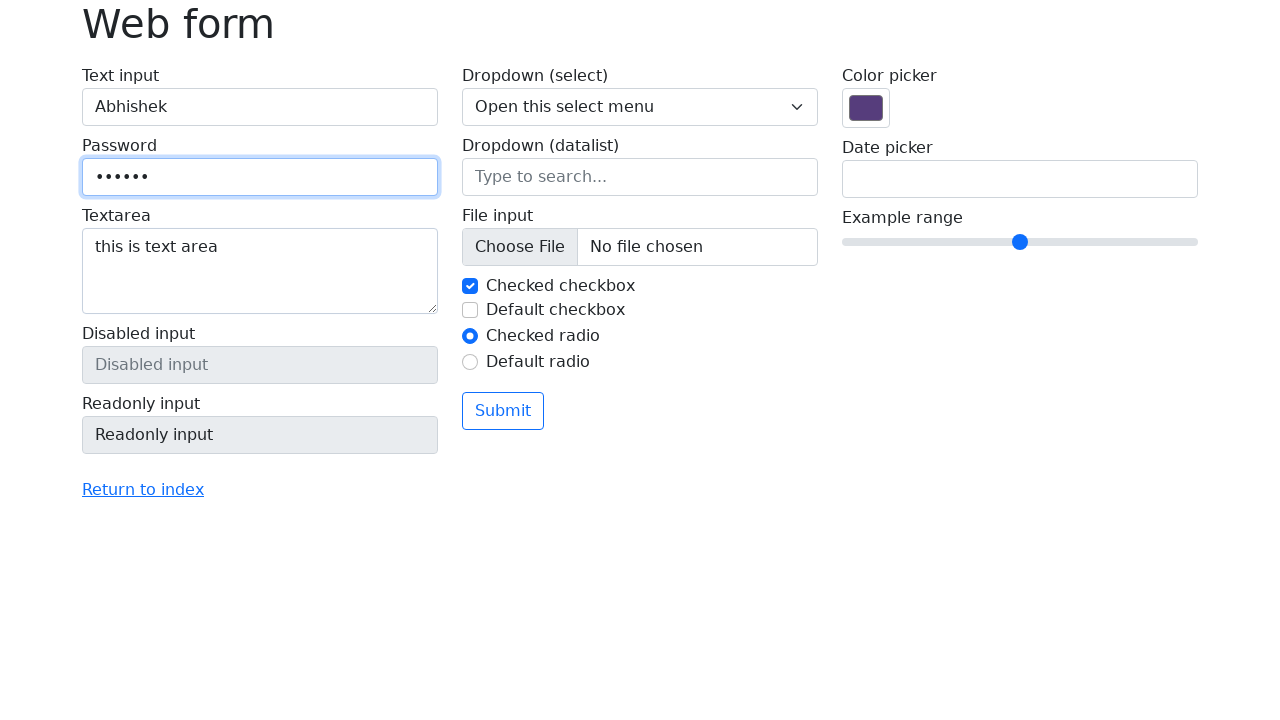

Selected option '3' from dropdown menu on select[name='my-select']
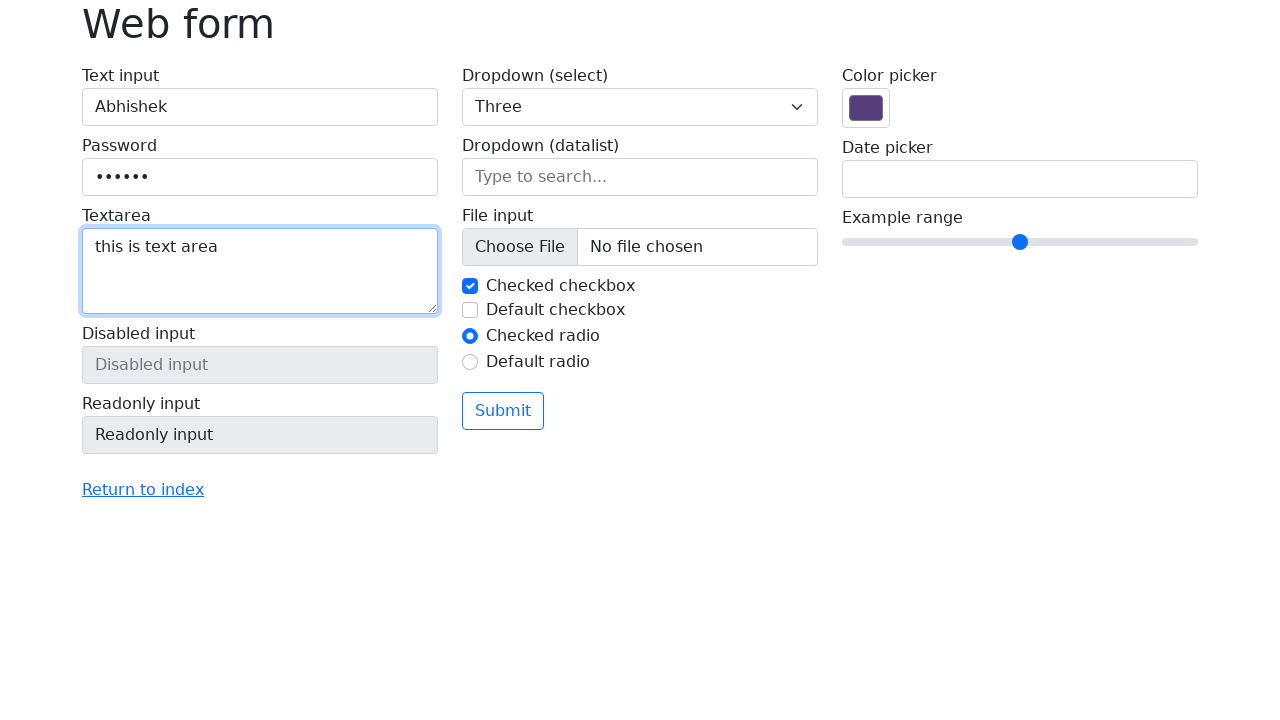

Filled datalist input with 'Seattle' on input[name='my-datalist']
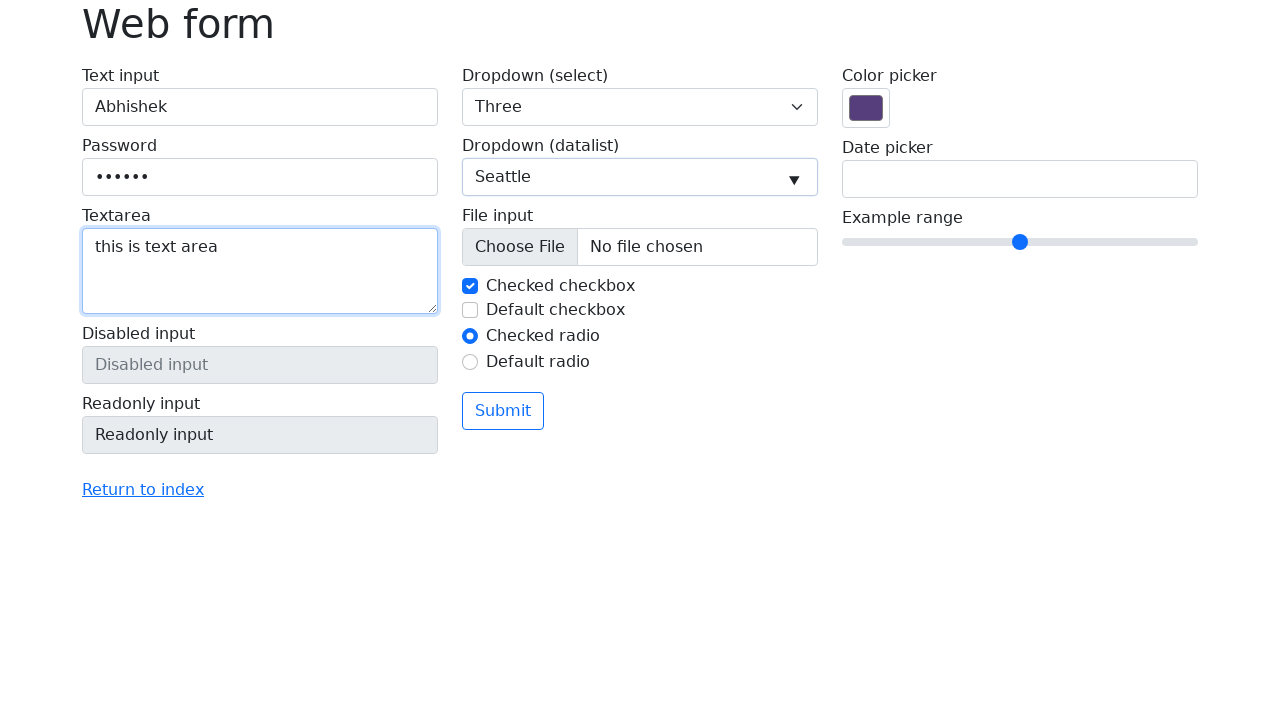

Clicked second checkbox at (470, 310) on #my-check-2
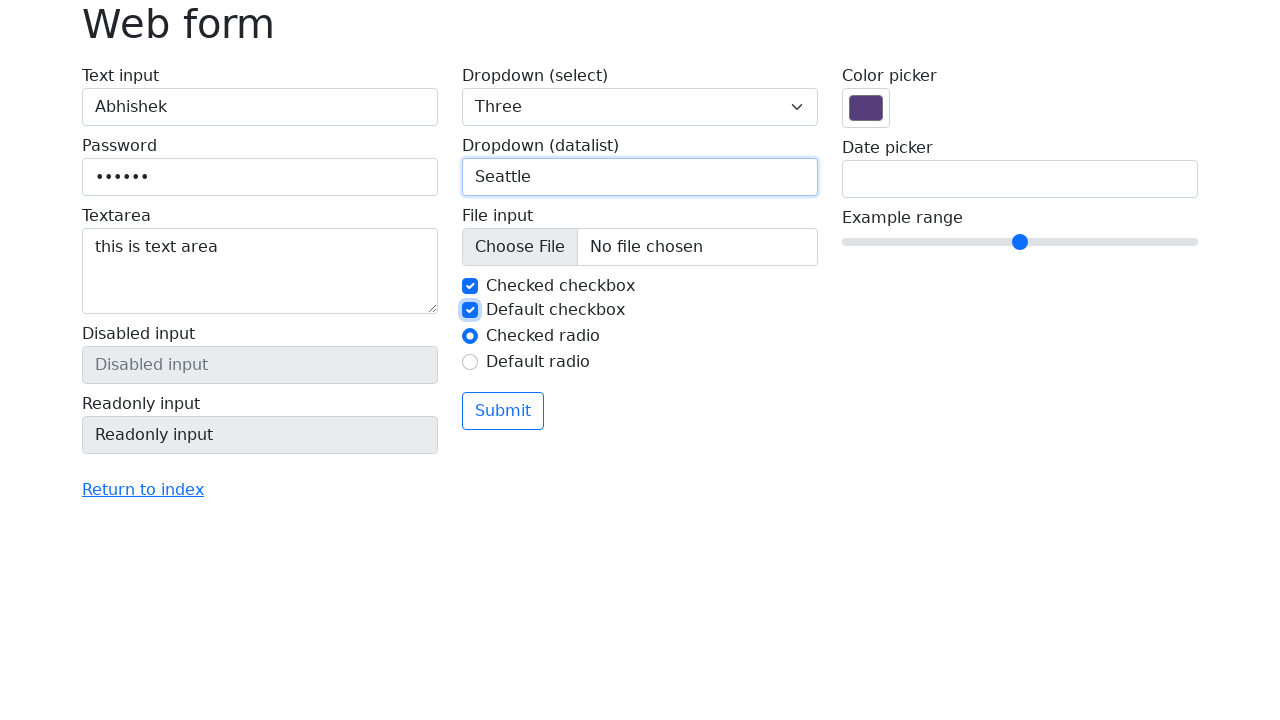

Clicked second radio button at (470, 362) on #my-radio-2
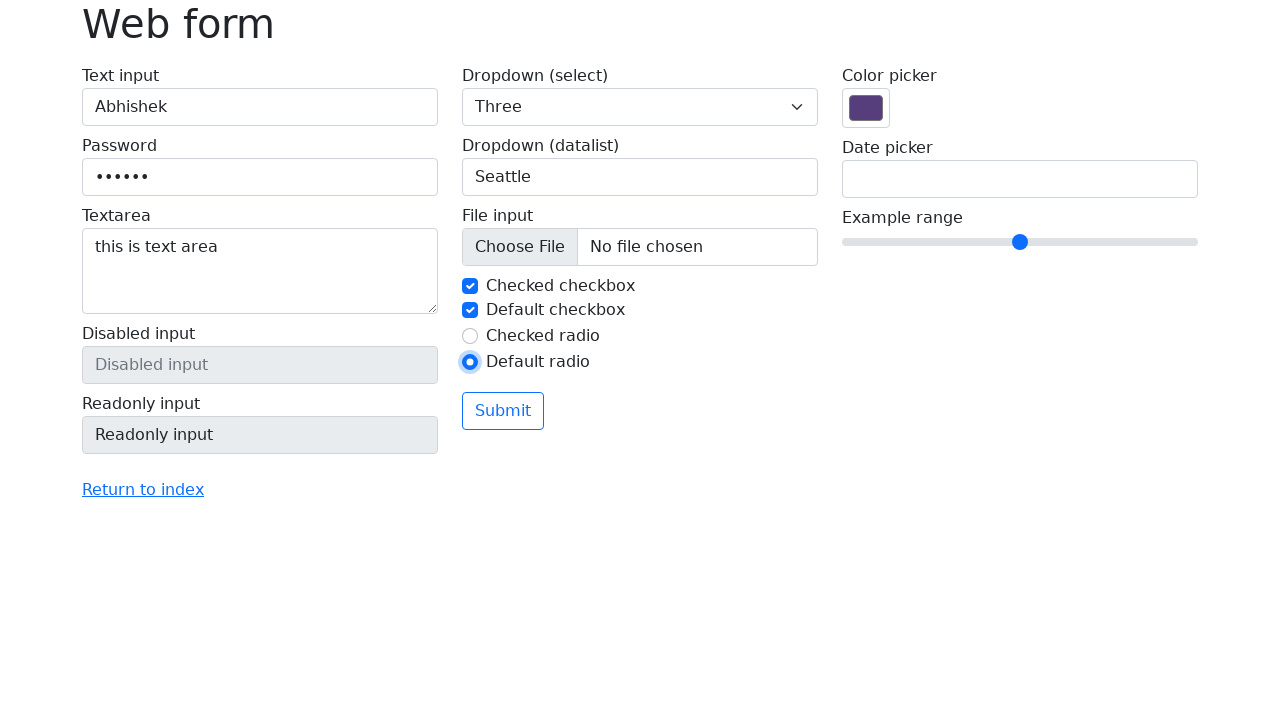

Filled color picker with '#ffa500' on input[name='my-colors']
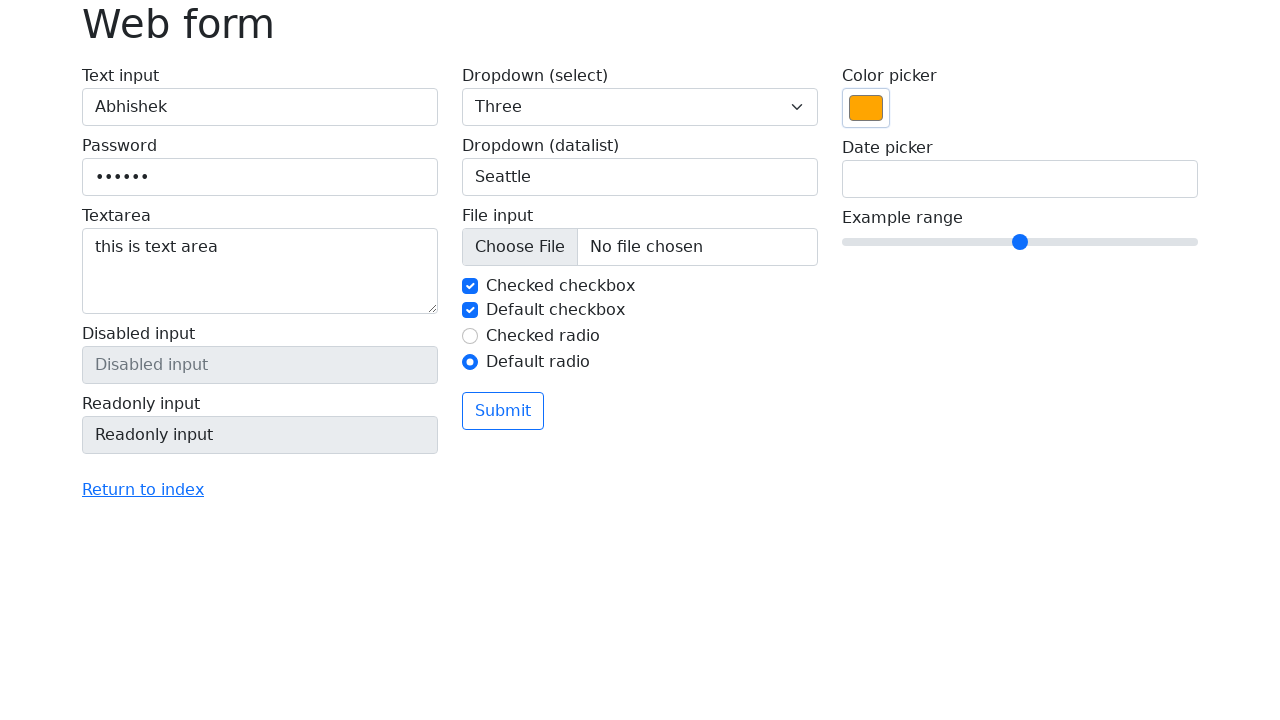

Set range slider value to '2' using JavaScript
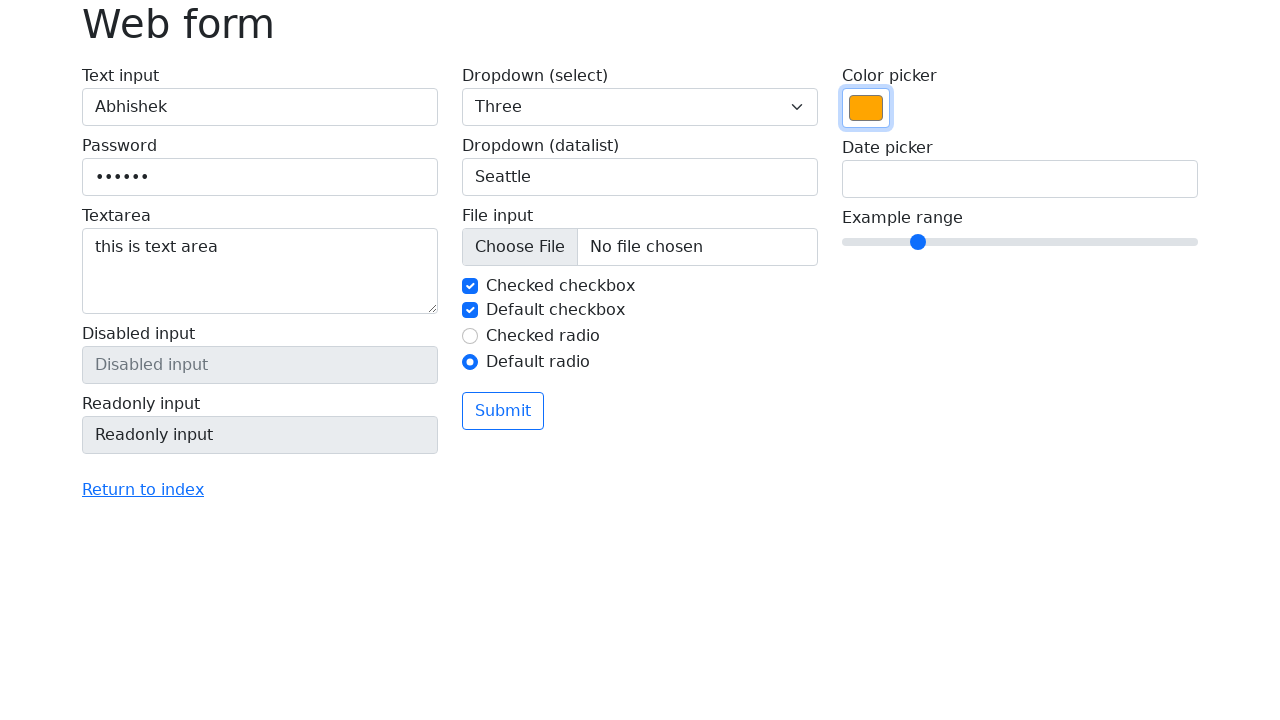

Dispatched change event on range slider
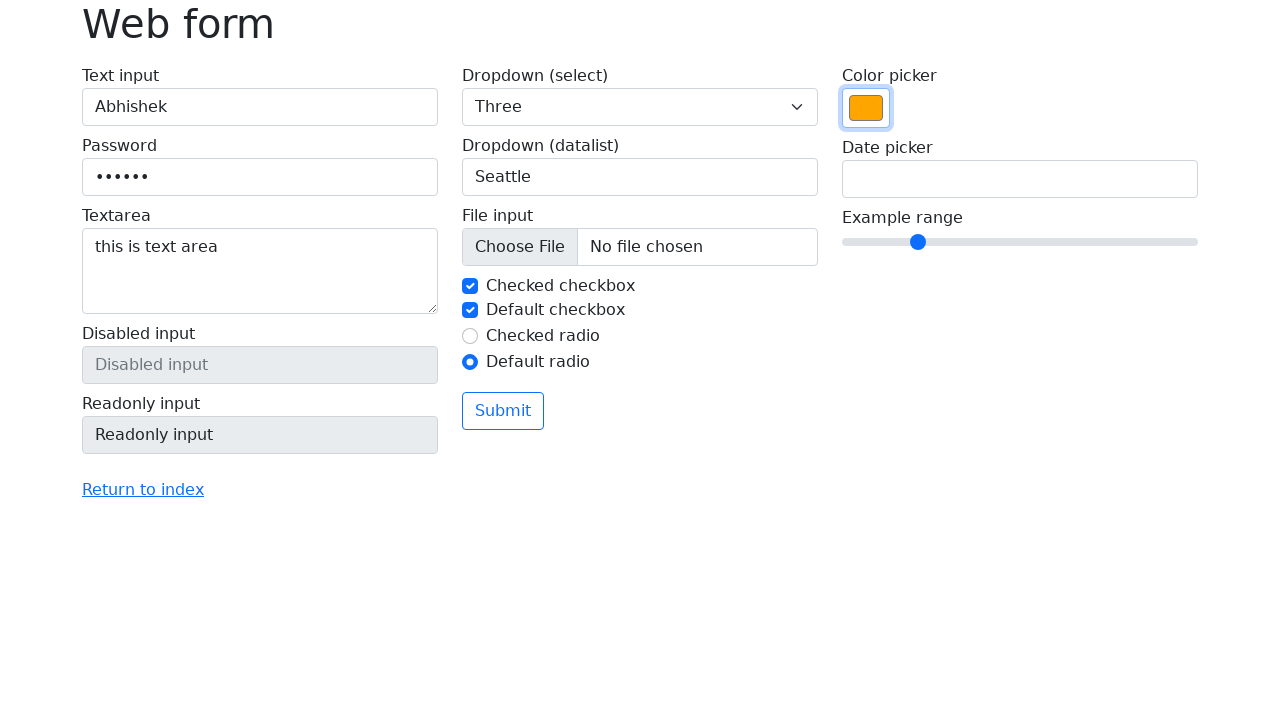

Filled date field with '07/08/2025' on input[name='my-date']
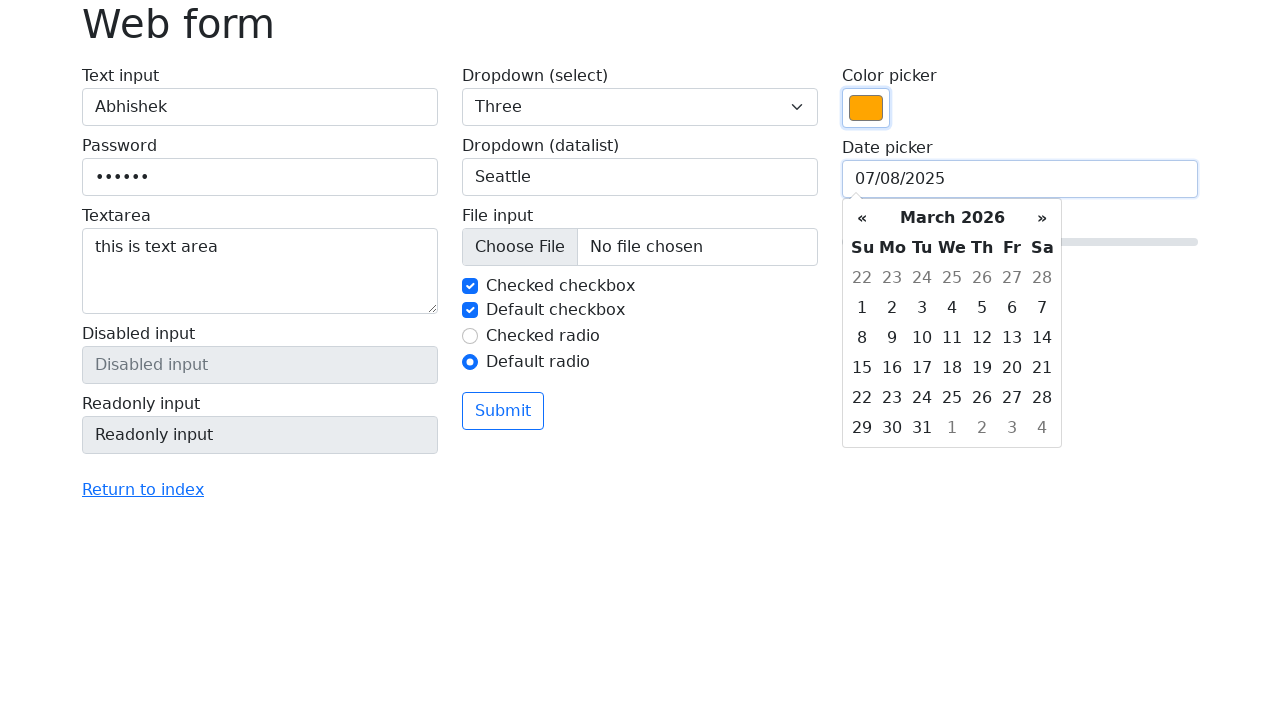

Clicked submit button to submit the form at (503, 411) on button[type='submit']
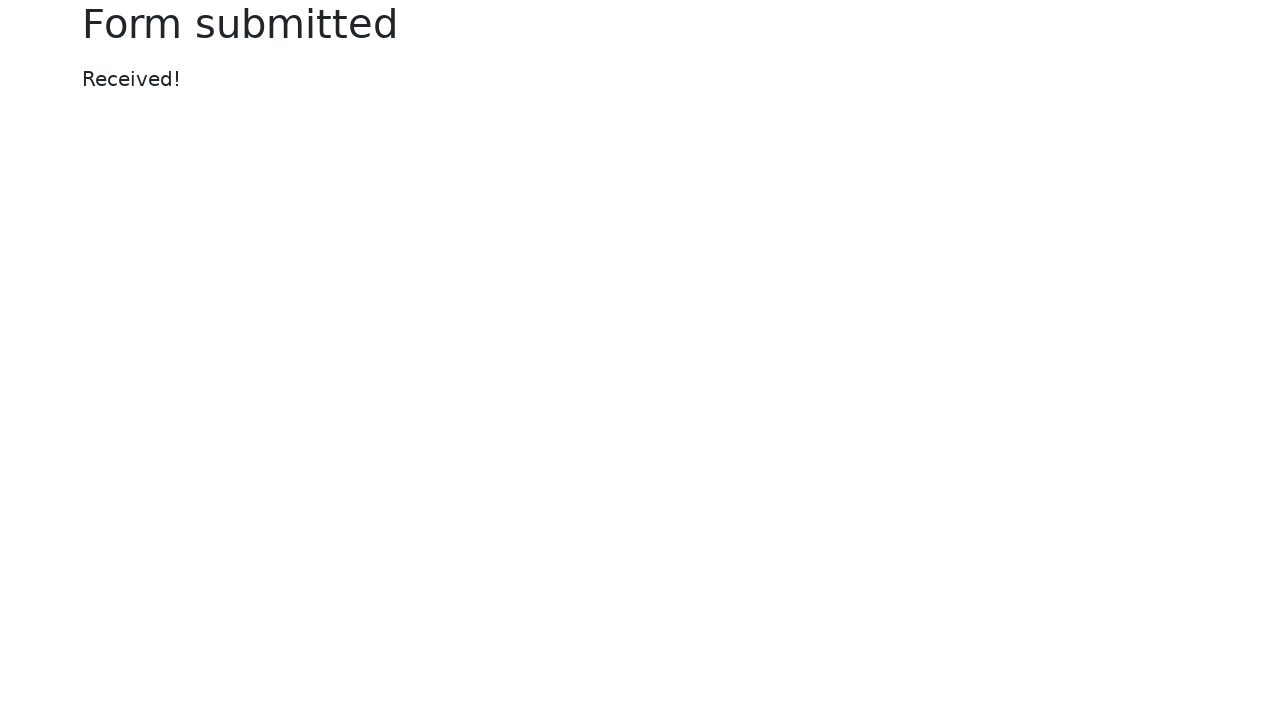

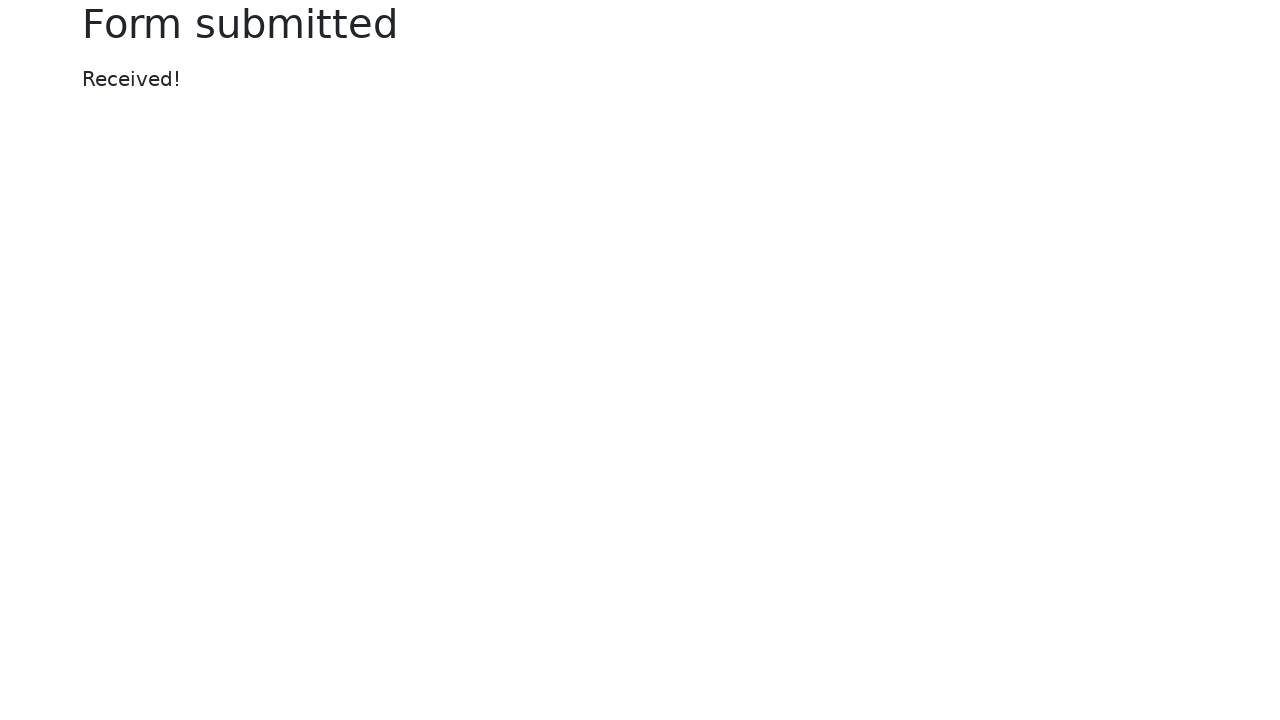